Tests that new items are appended to the bottom of the todo list by creating 3 items and verifying the count

Starting URL: https://demo.playwright.dev/todomvc

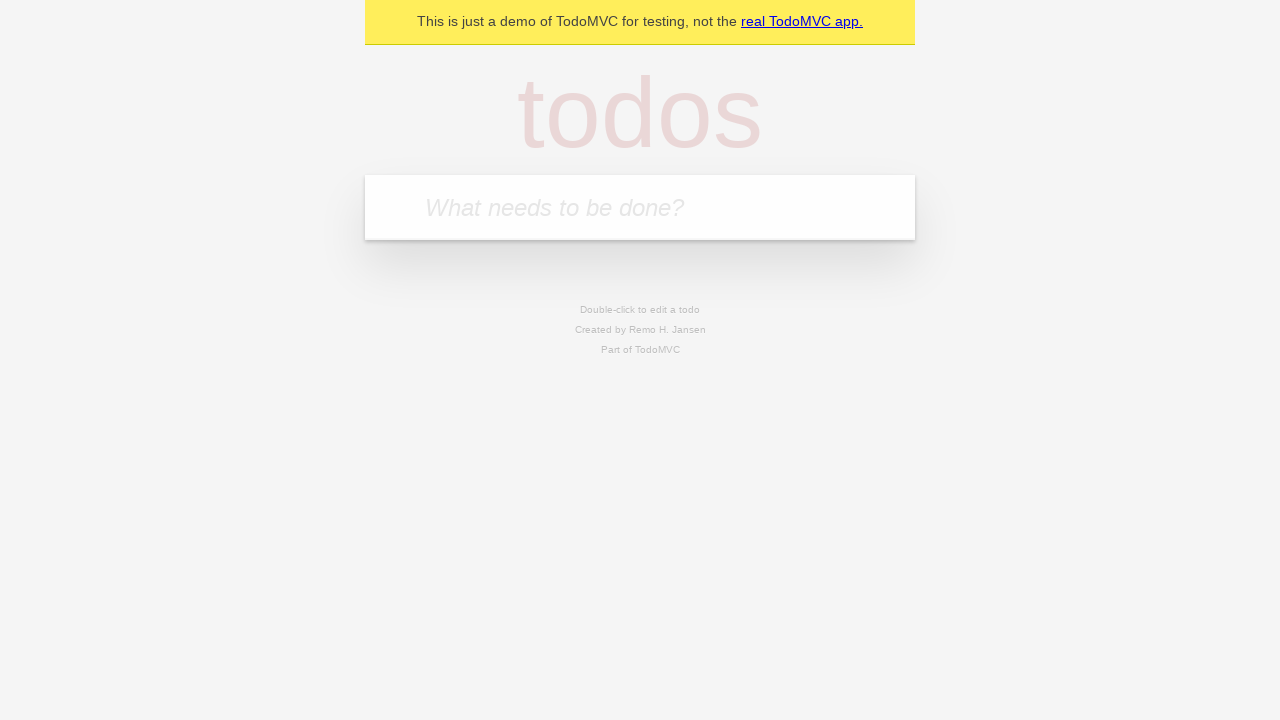

Located the 'What needs to be done?' input field
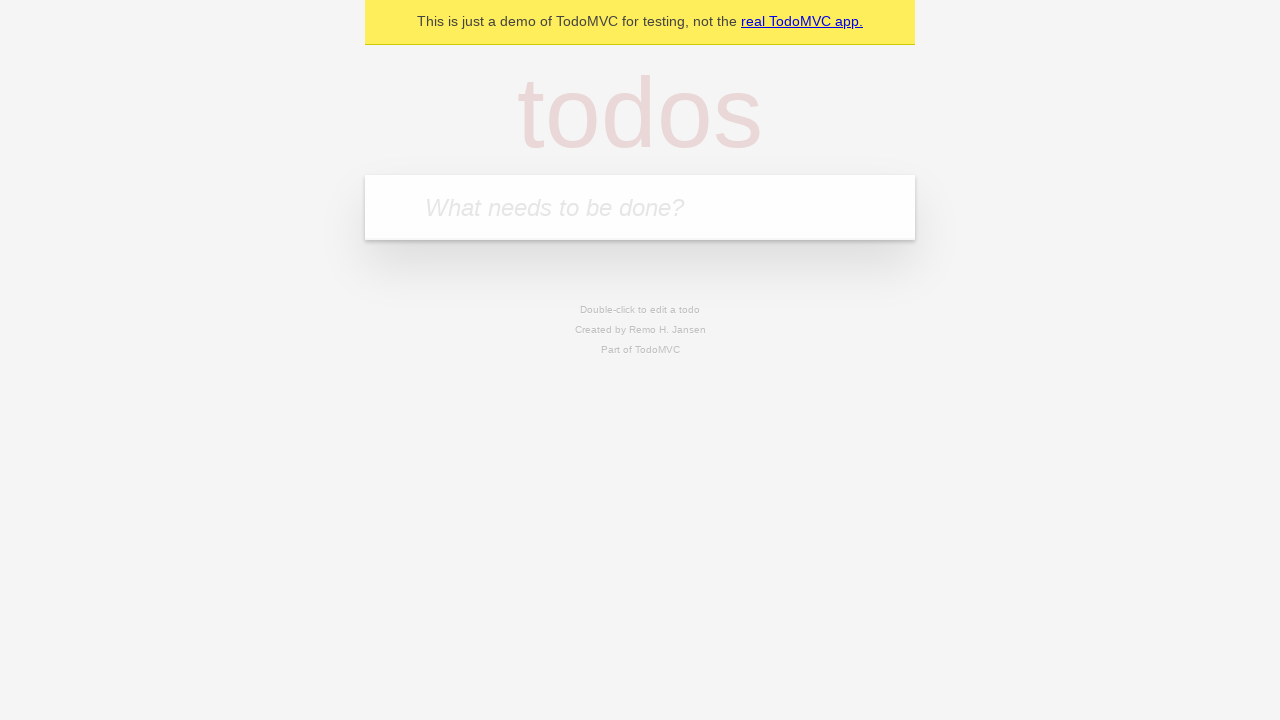

Filled input with 'buy some cheese' on internal:attr=[placeholder="What needs to be done?"i]
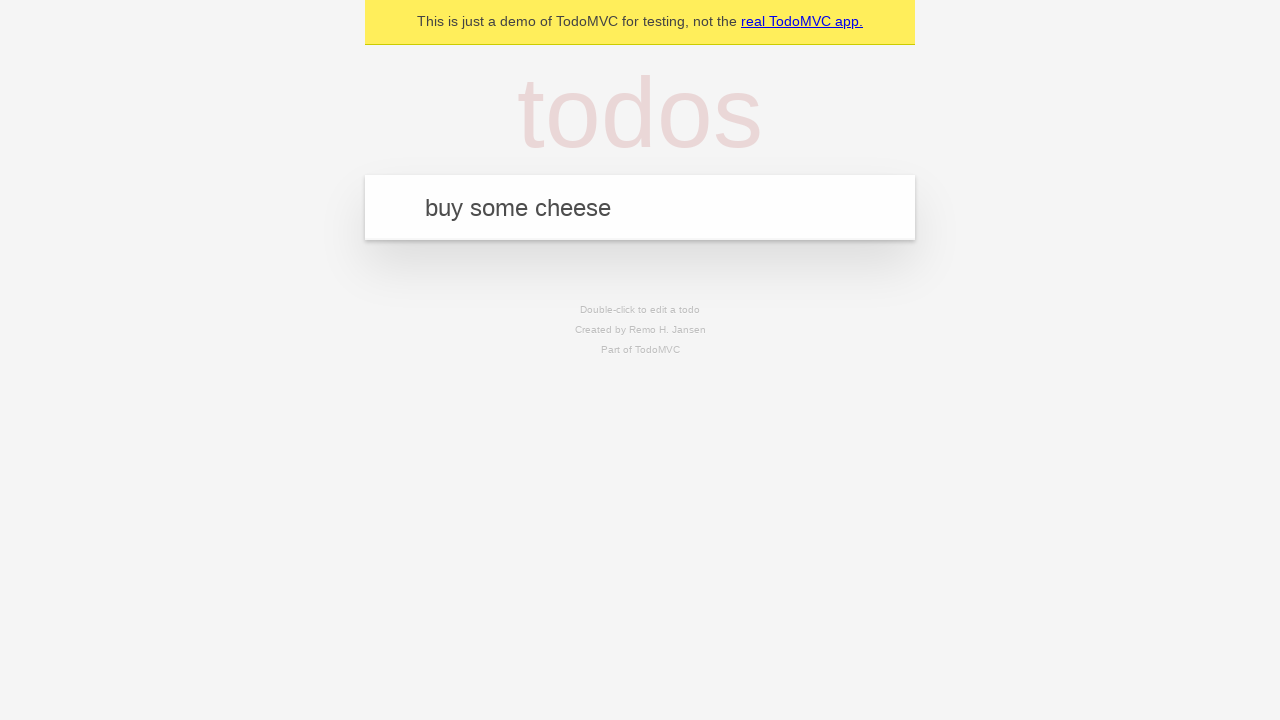

Pressed Enter to create first todo item on internal:attr=[placeholder="What needs to be done?"i]
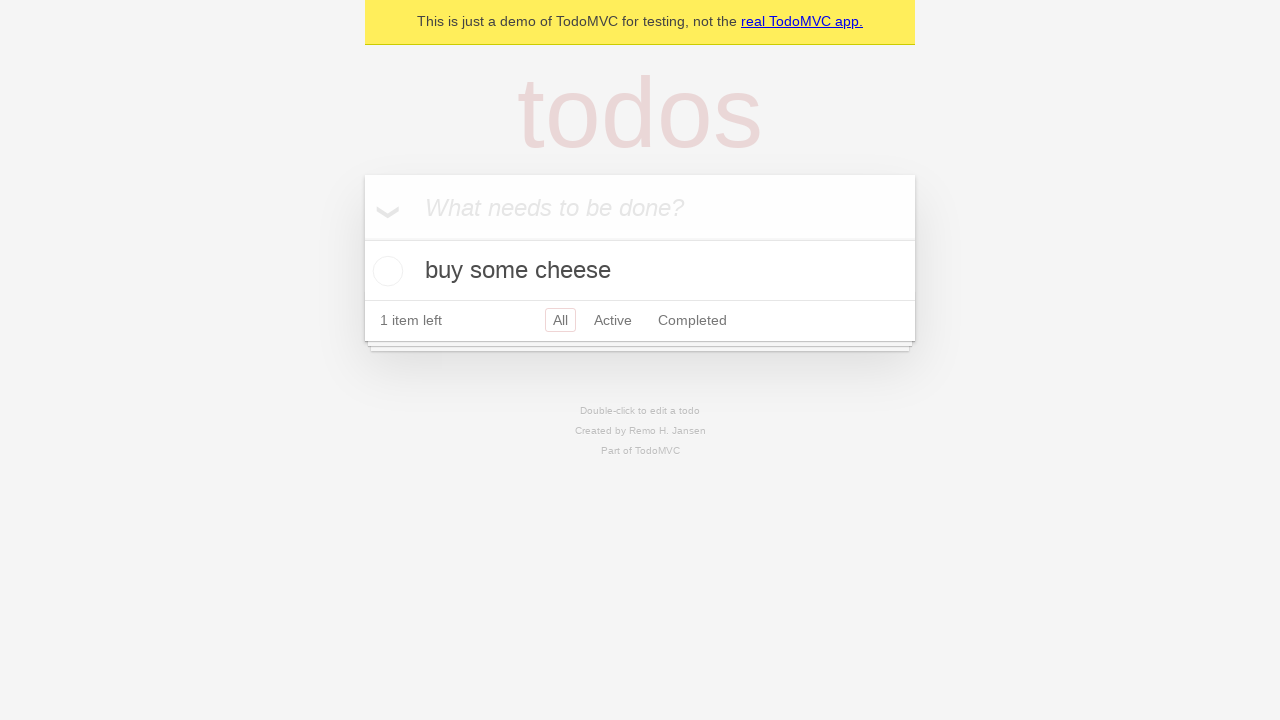

Filled input with 'feed the cat' on internal:attr=[placeholder="What needs to be done?"i]
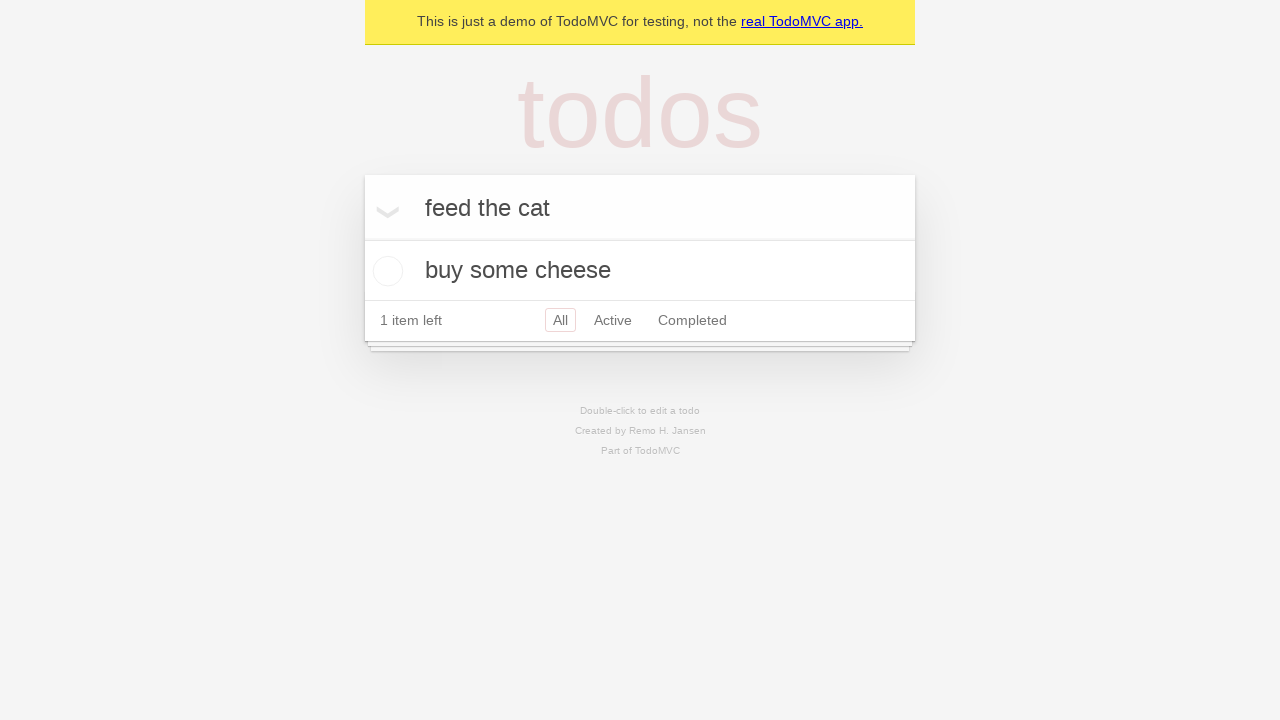

Pressed Enter to create second todo item on internal:attr=[placeholder="What needs to be done?"i]
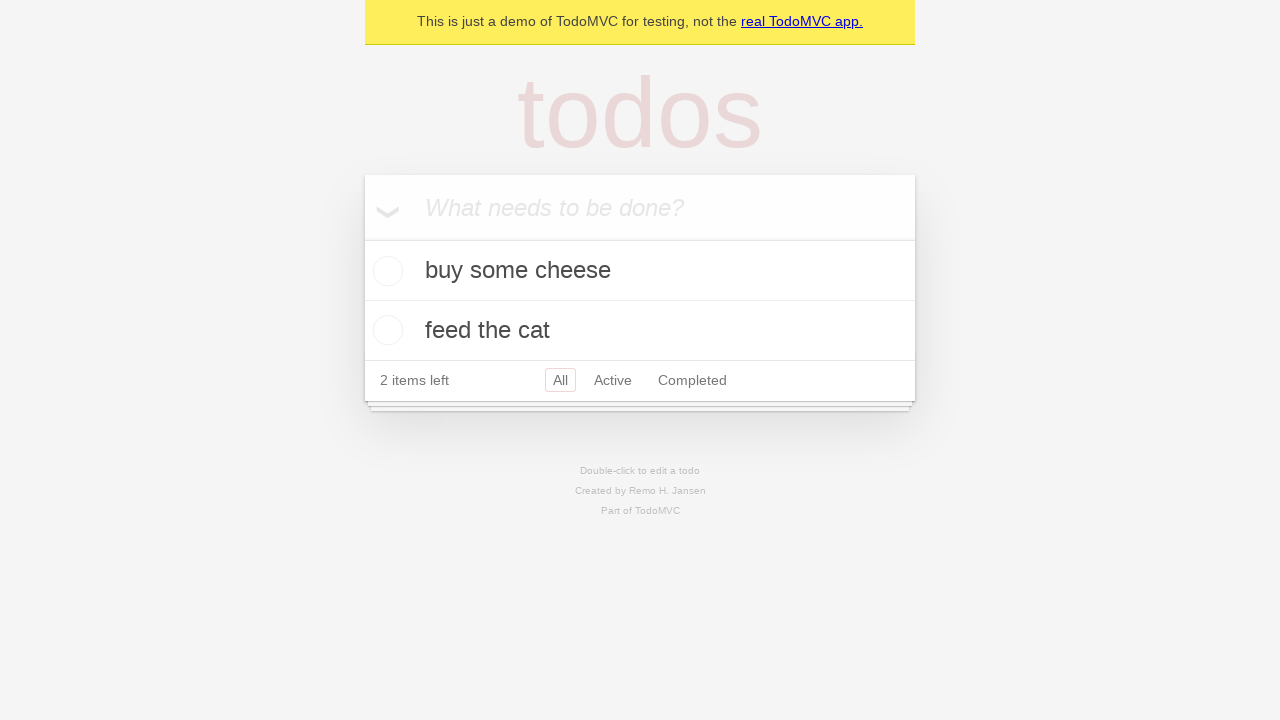

Filled input with 'book a doctors appointment' on internal:attr=[placeholder="What needs to be done?"i]
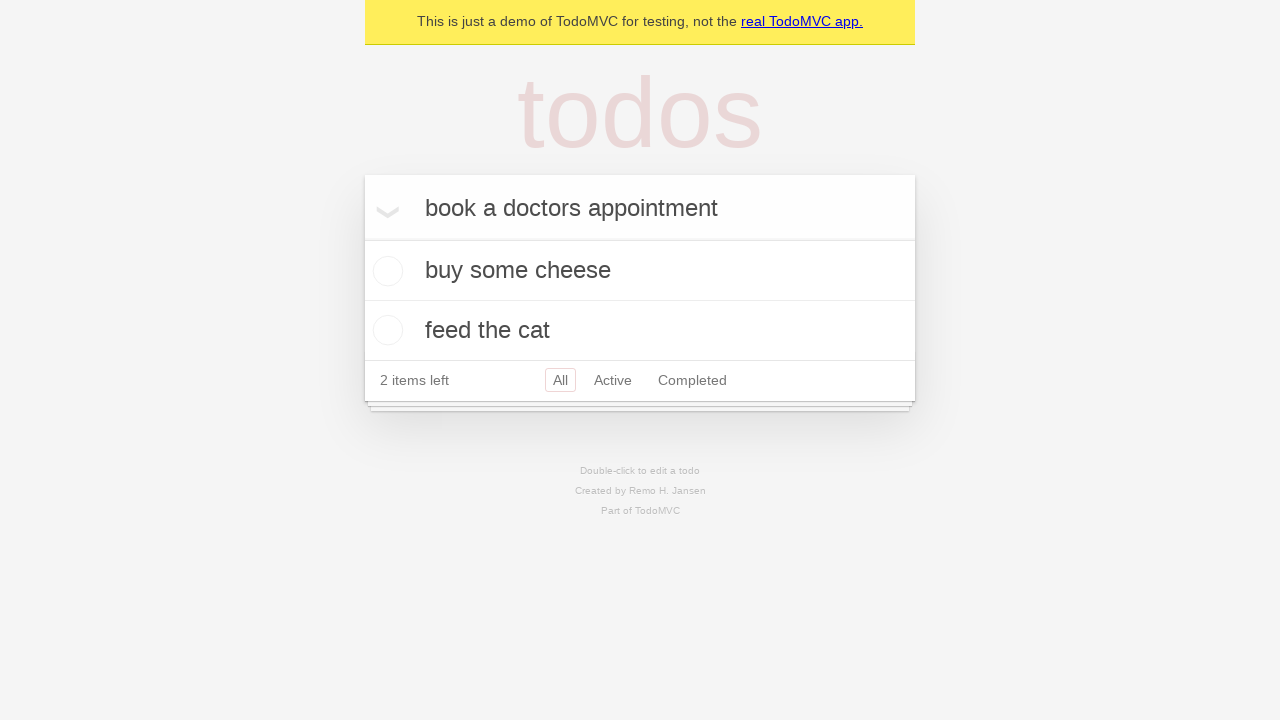

Pressed Enter to create third todo item on internal:attr=[placeholder="What needs to be done?"i]
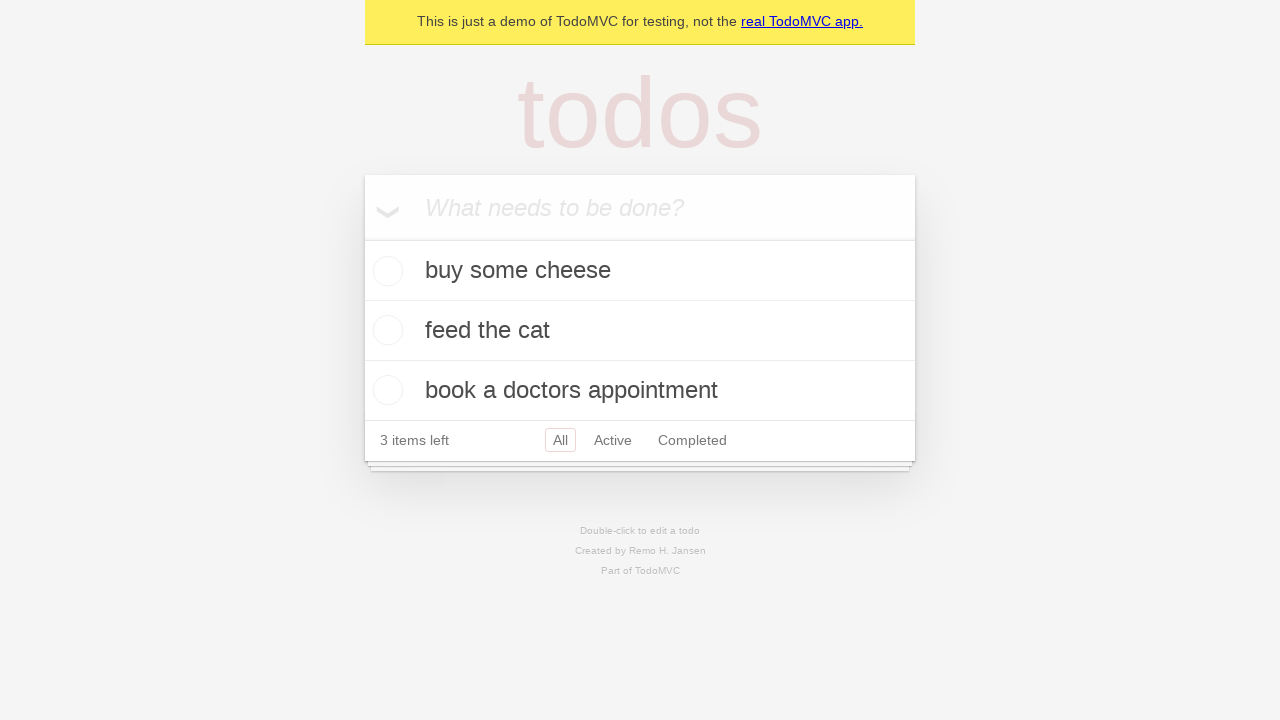

Verified that '3 items left' counter is displayed
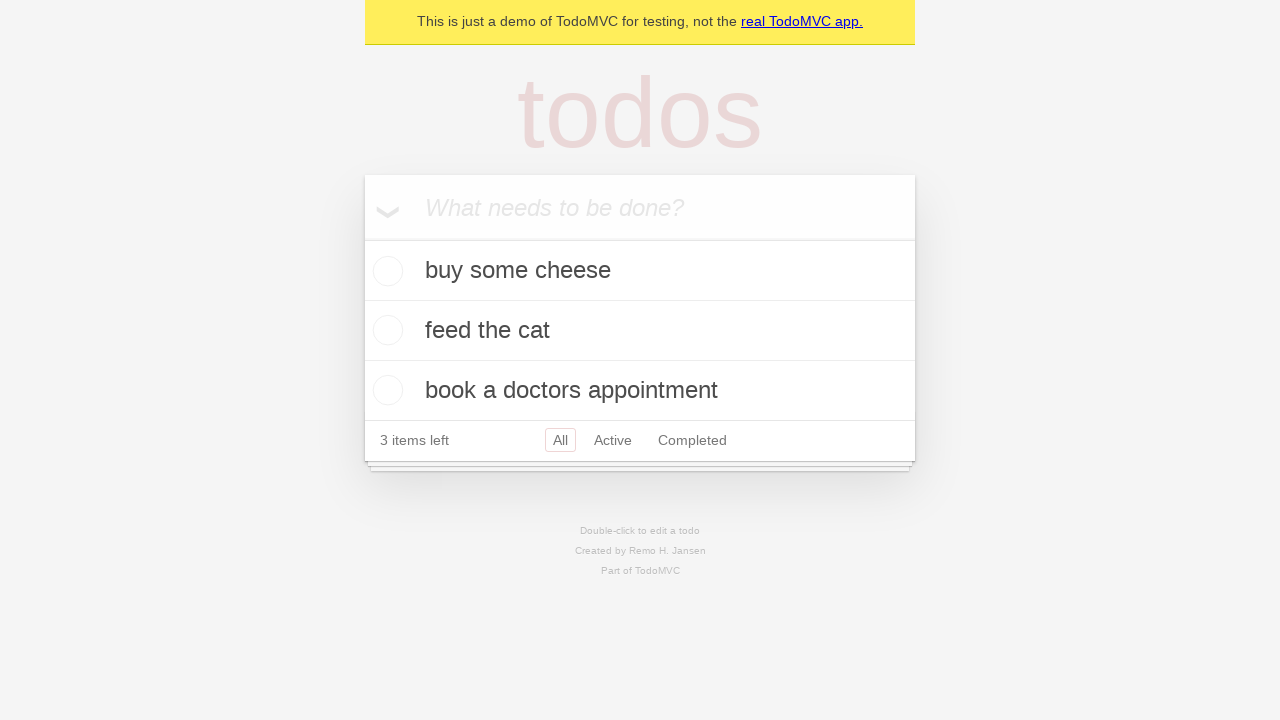

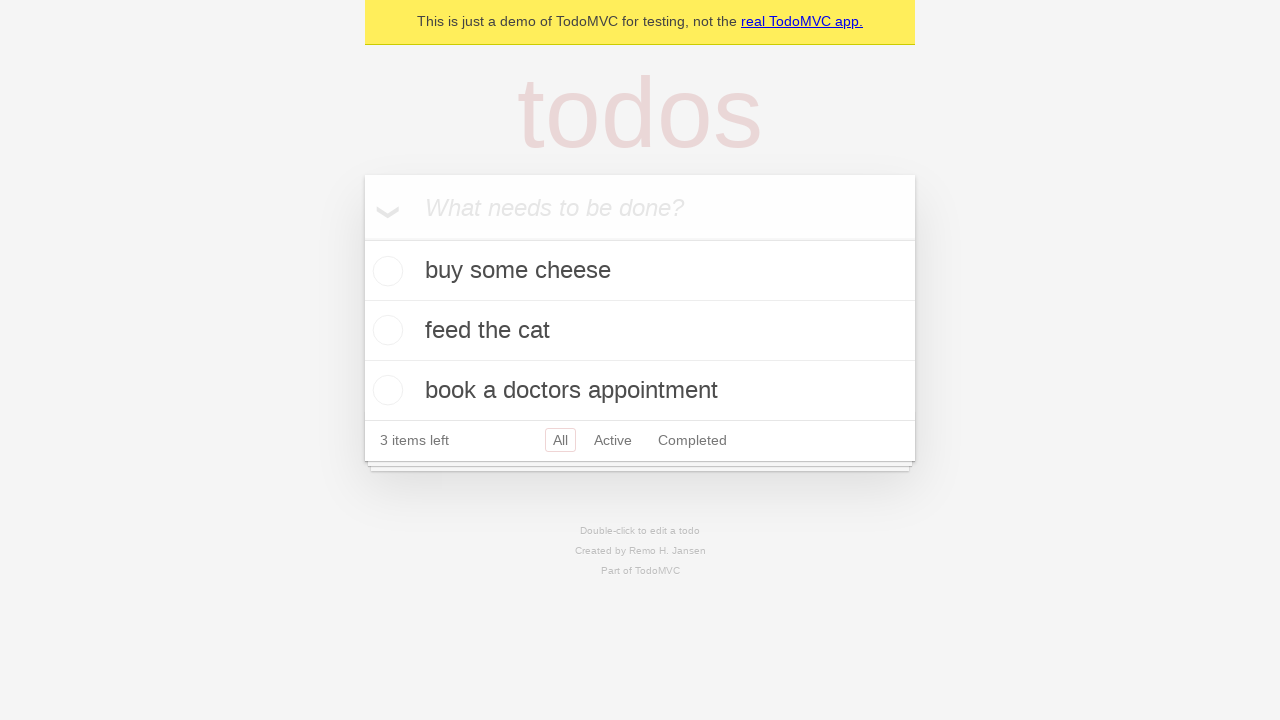